Tests the search functionality on python.org by entering "pycon" in the search field and submitting the form, then verifying results are found.

Starting URL: http://www.python.org

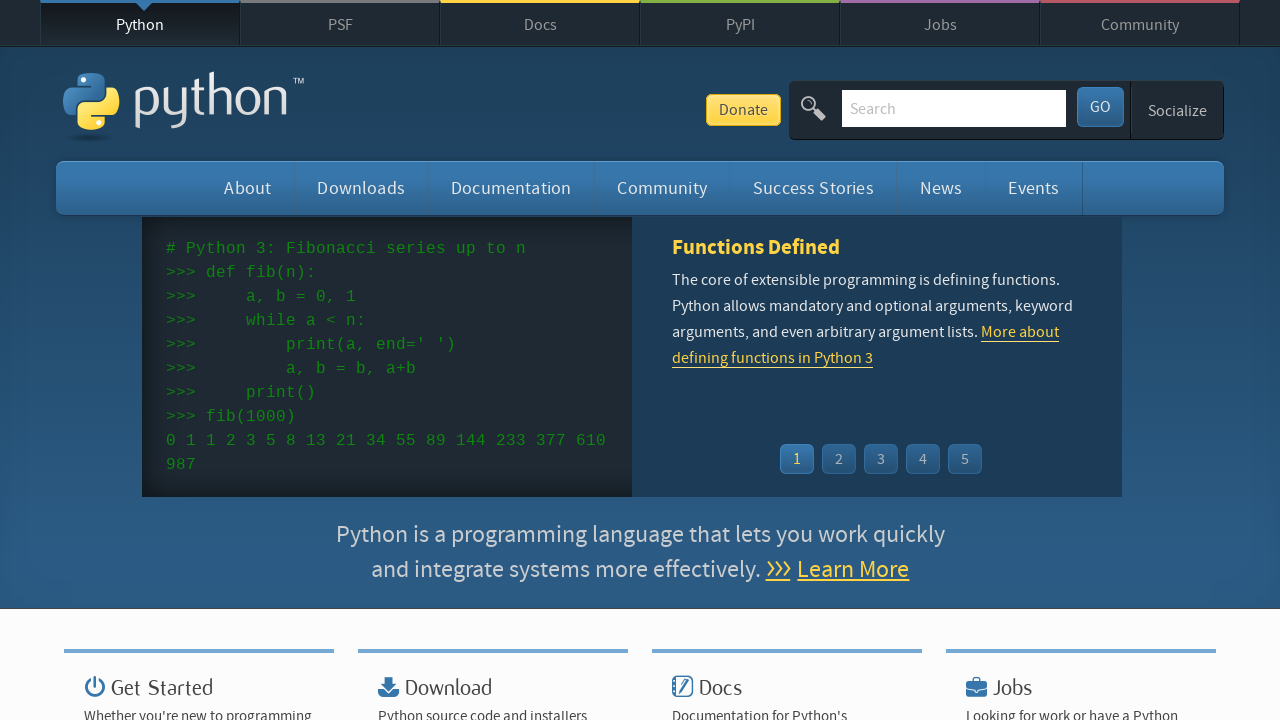

Verified page title contains 'Python'
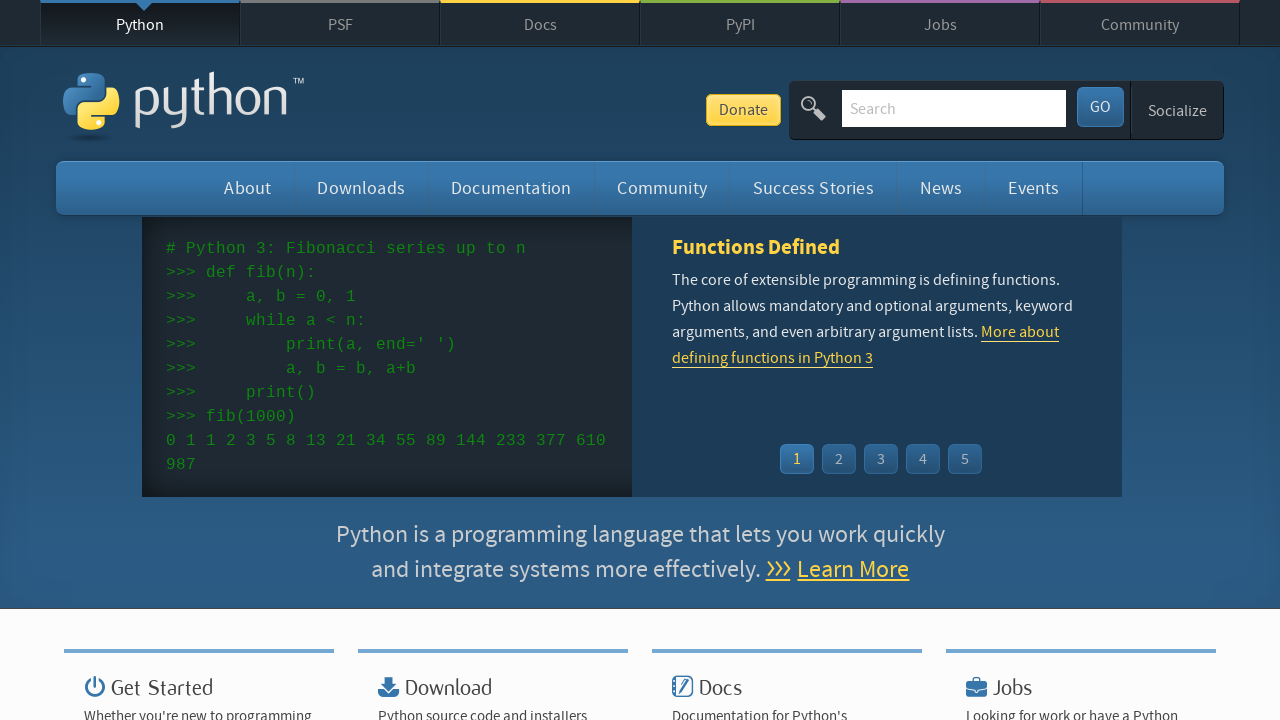

Filled search field with 'pycon' on input[name='q']
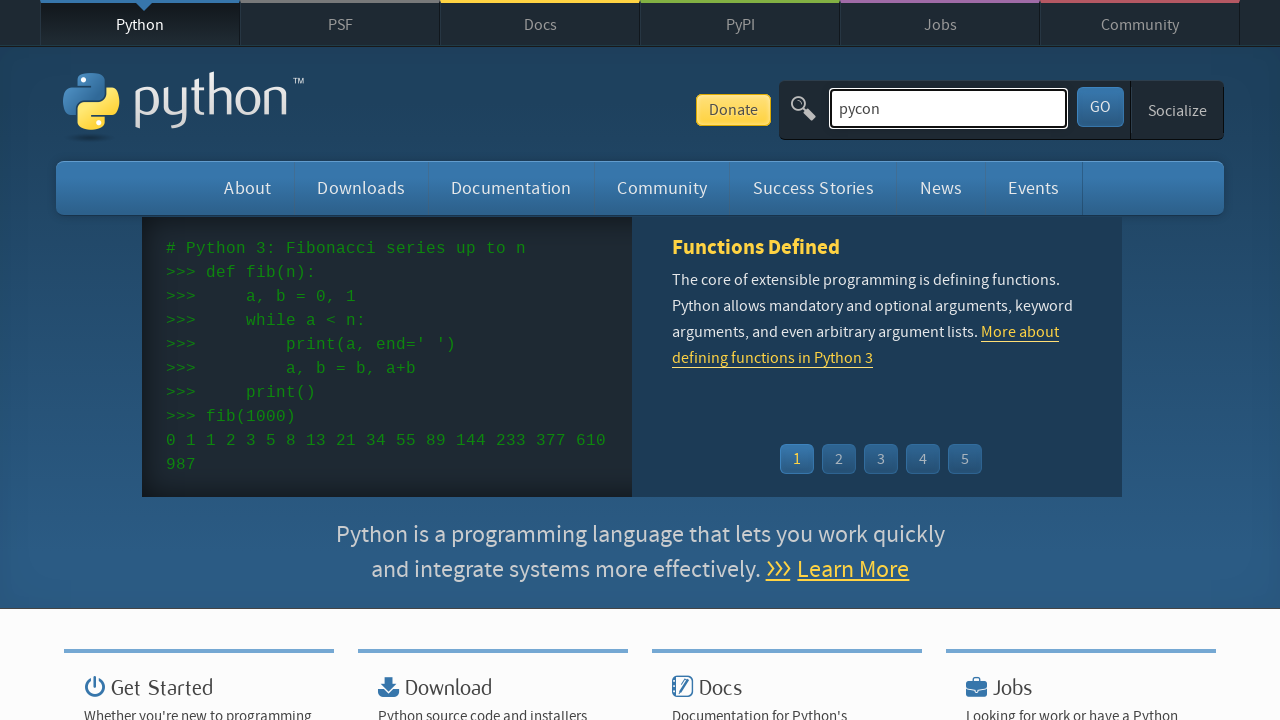

Pressed Enter to submit search form on input[name='q']
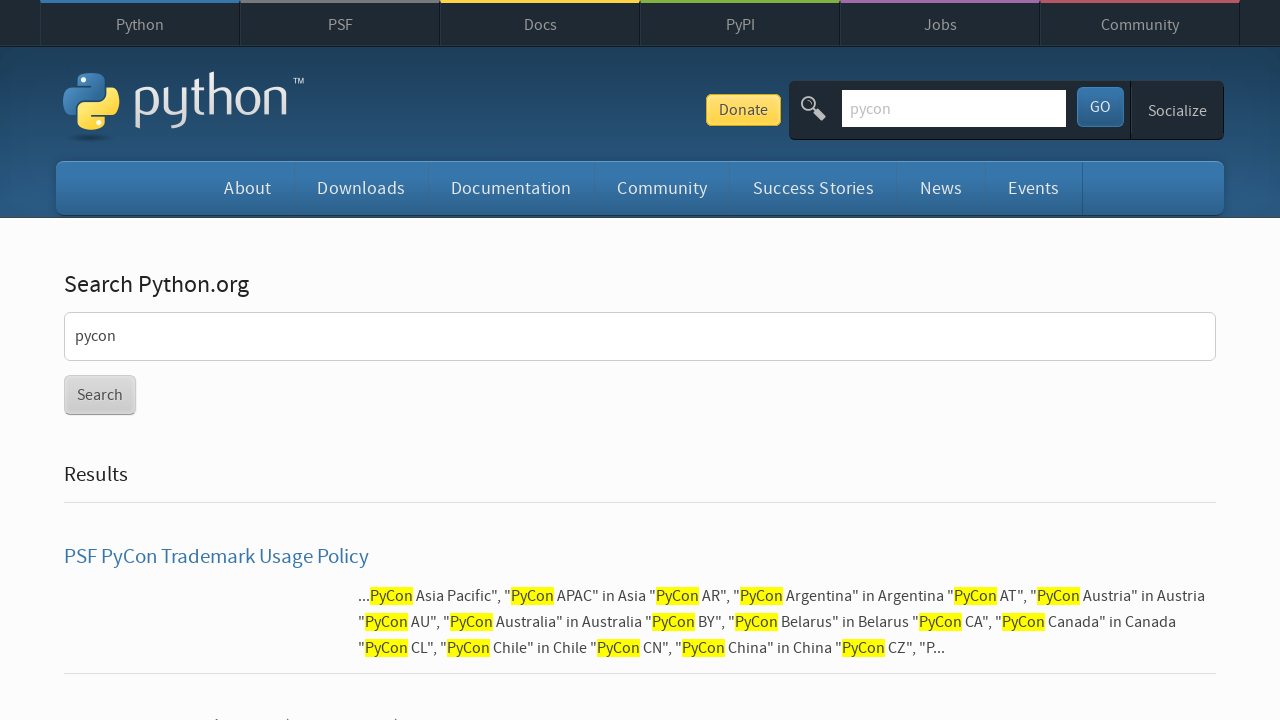

Waited for network idle after search submission
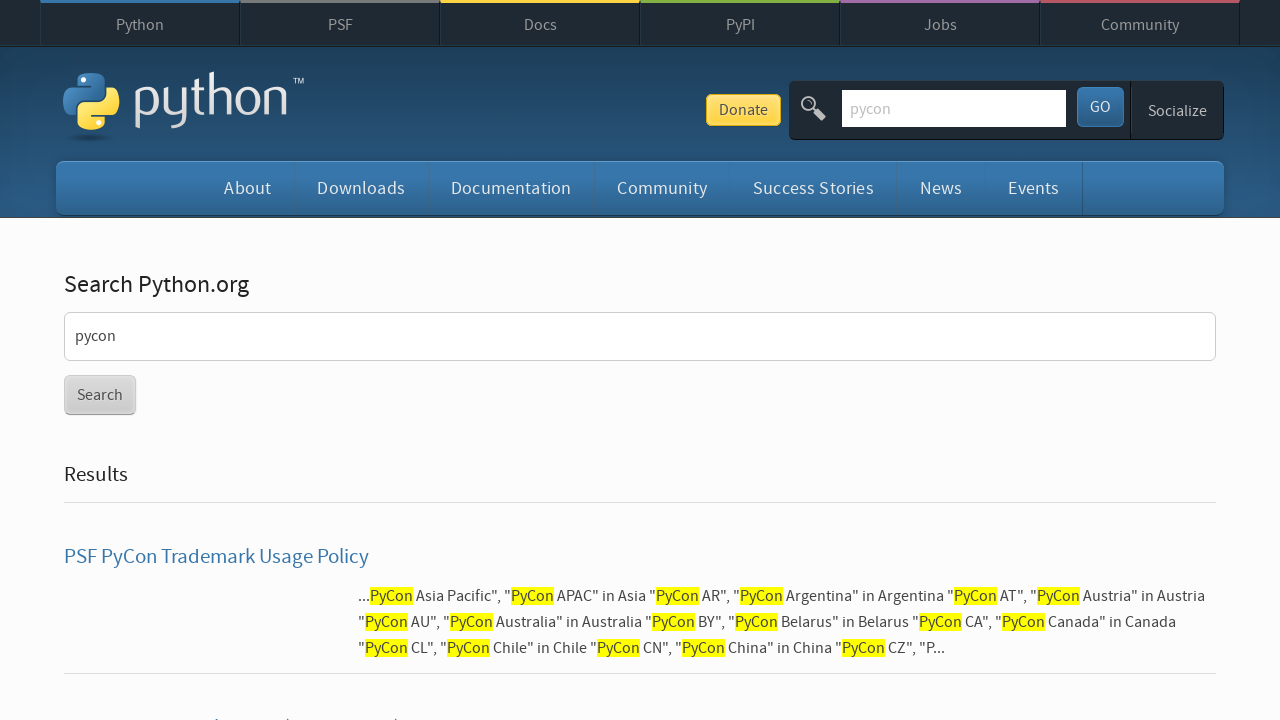

Verified search results were found (no 'No results found' message)
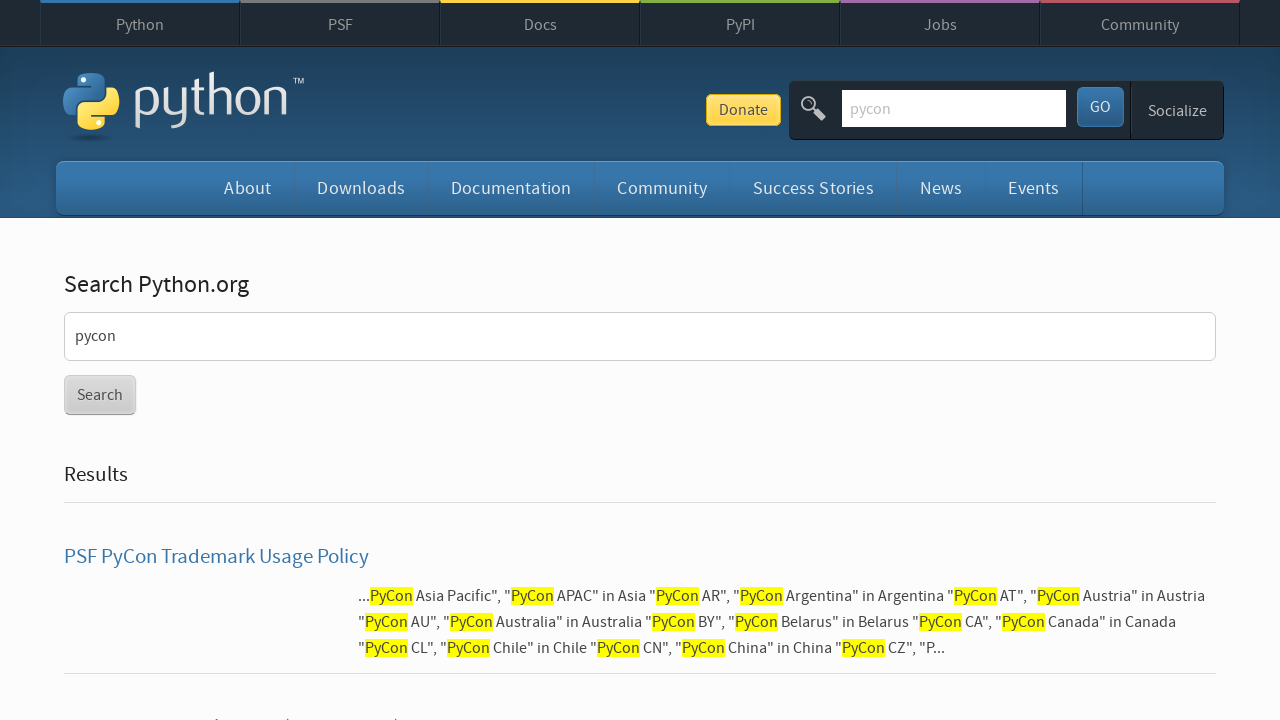

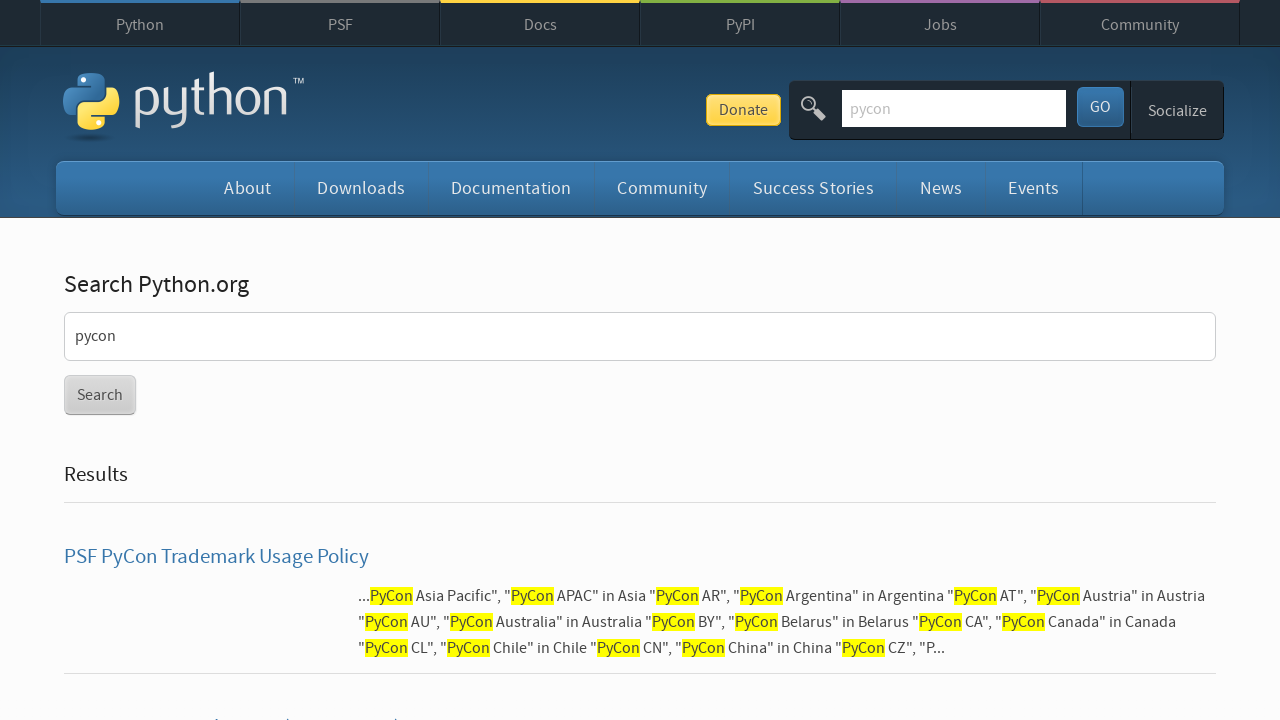